Navigates to a ZDNet Korea news article and verifies that the title and summary elements are present on the page

Starting URL: https://zdnet.co.kr/view/?no=20211018152458

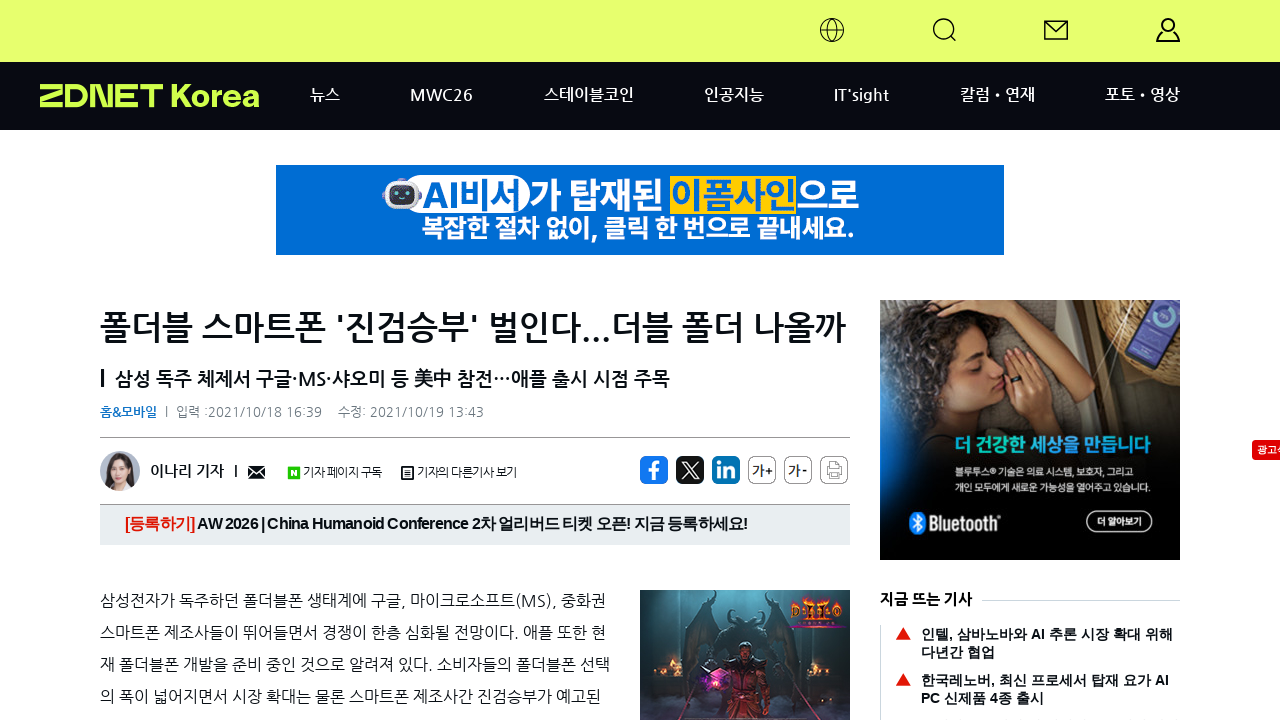

Waited for article title element to be visible
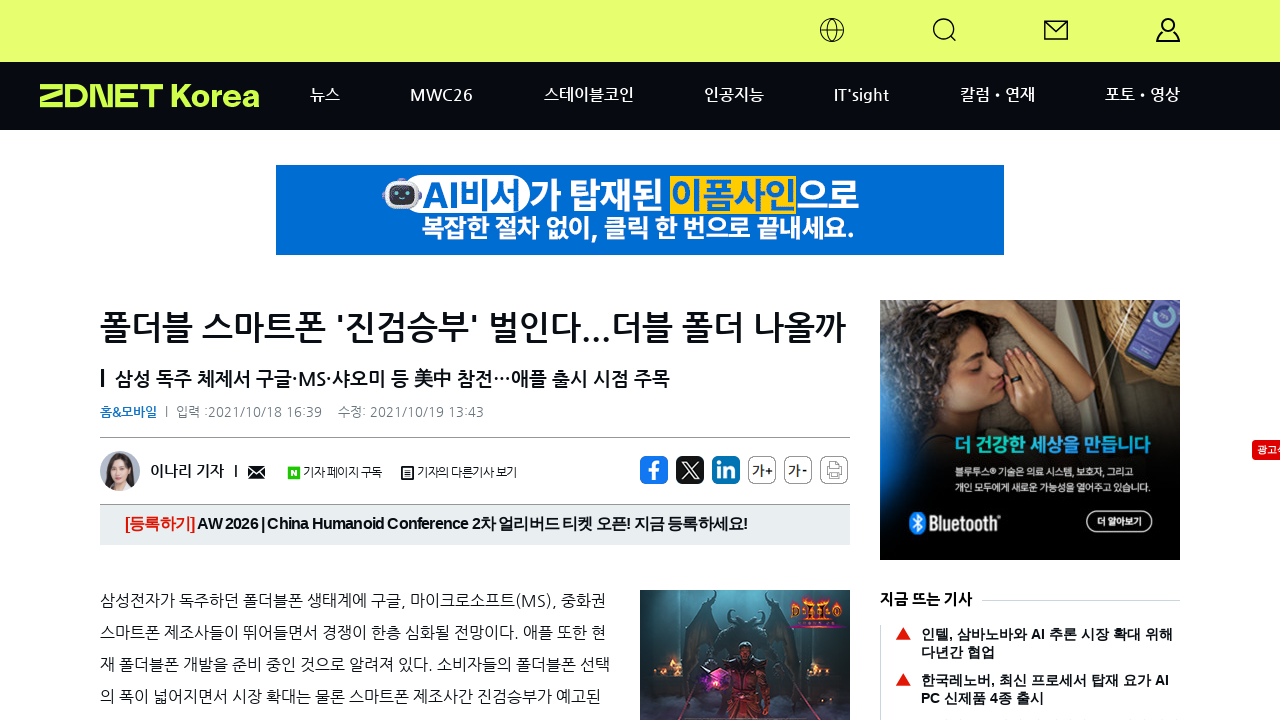

Waited for article summary element to be visible
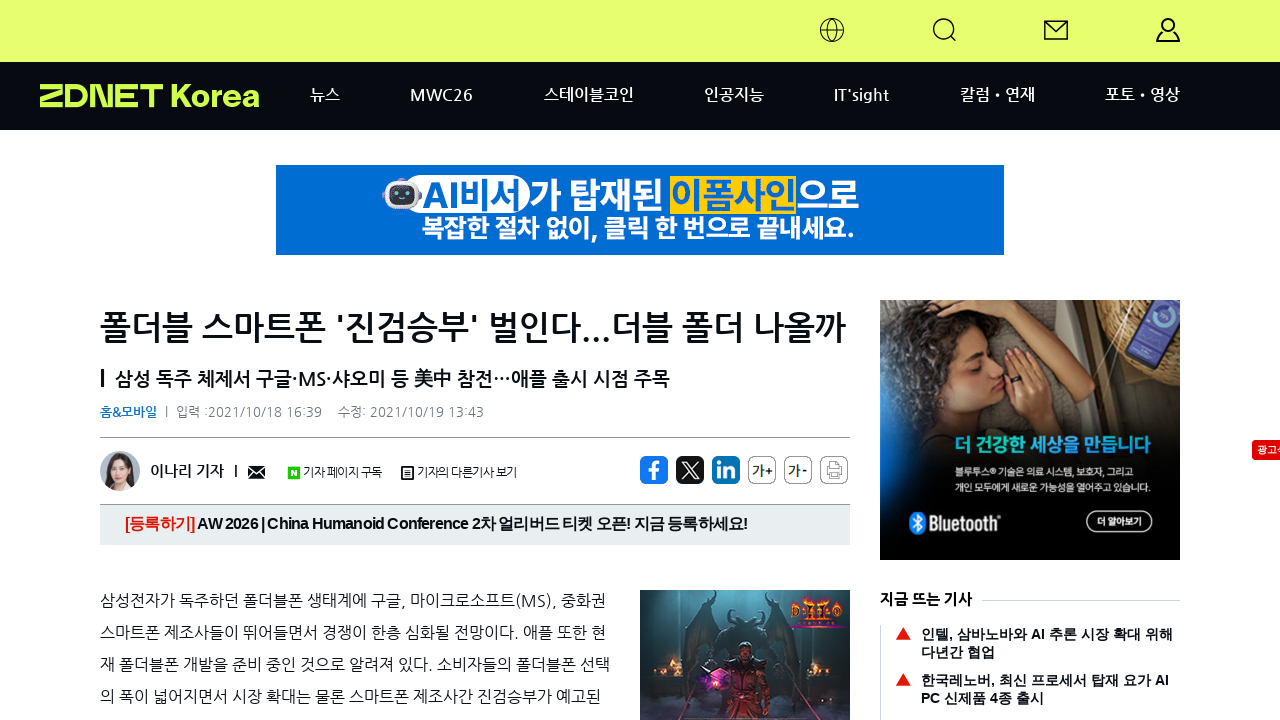

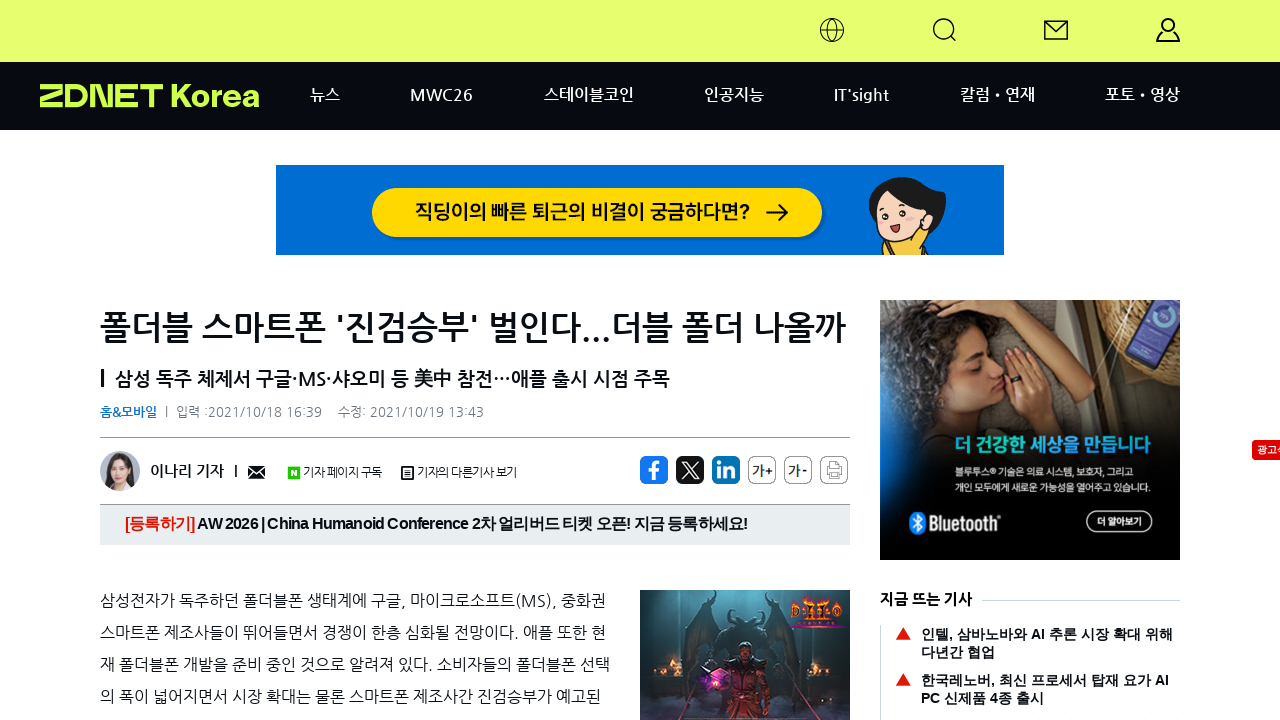